Tests un-marking todo items as complete by unchecking their checkboxes

Starting URL: https://demo.playwright.dev/todomvc

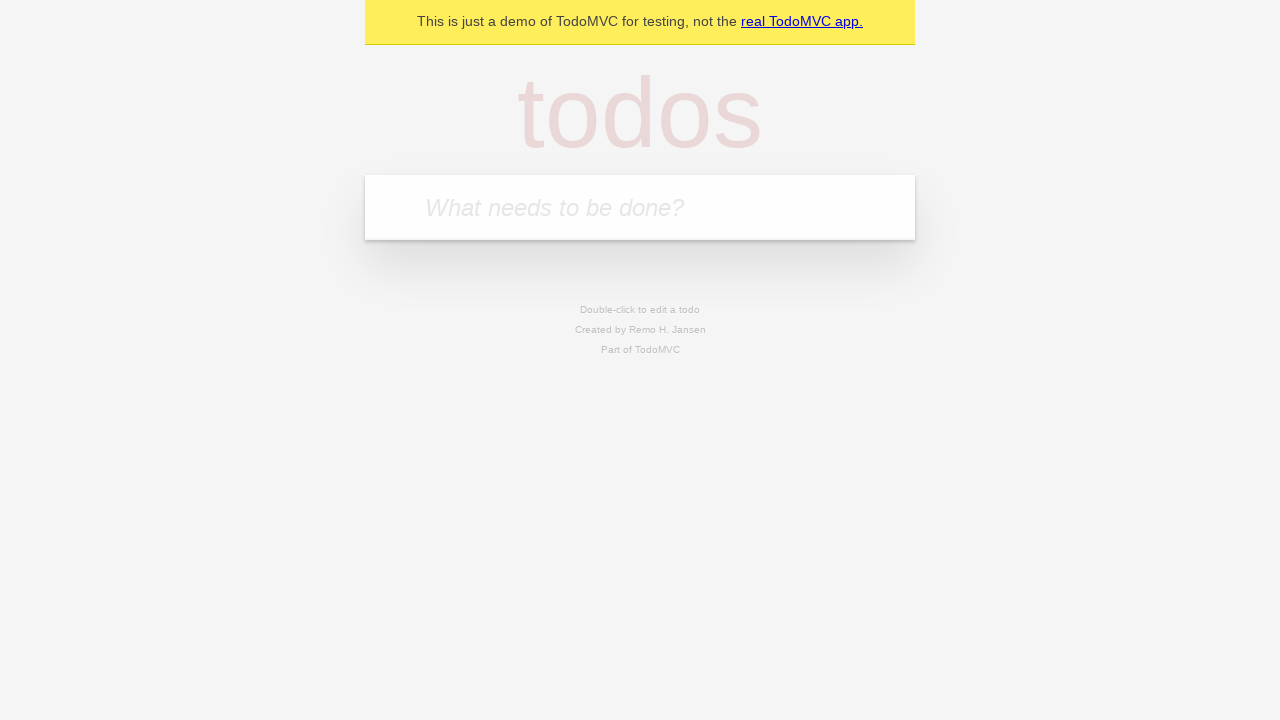

Filled input field with 'buy some cheese' on internal:attr=[placeholder="What needs to be done?"i]
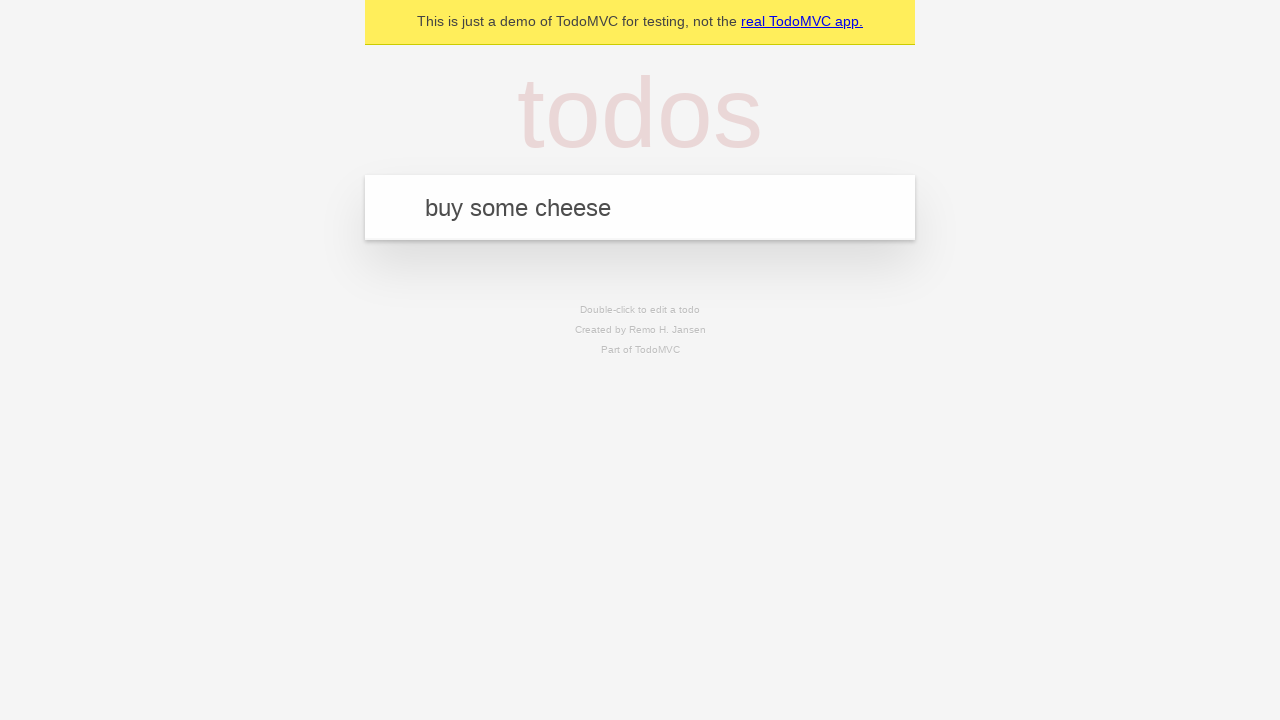

Pressed Enter to create first todo item on internal:attr=[placeholder="What needs to be done?"i]
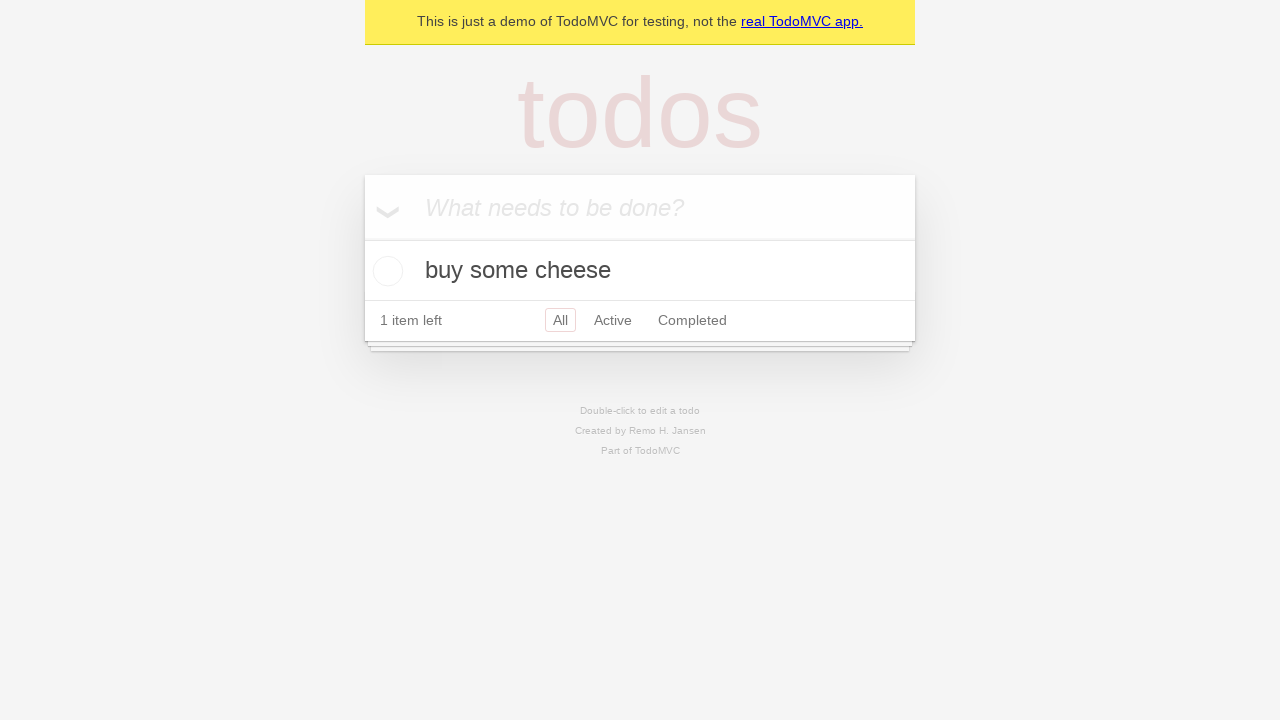

Filled input field with 'feed the cat' on internal:attr=[placeholder="What needs to be done?"i]
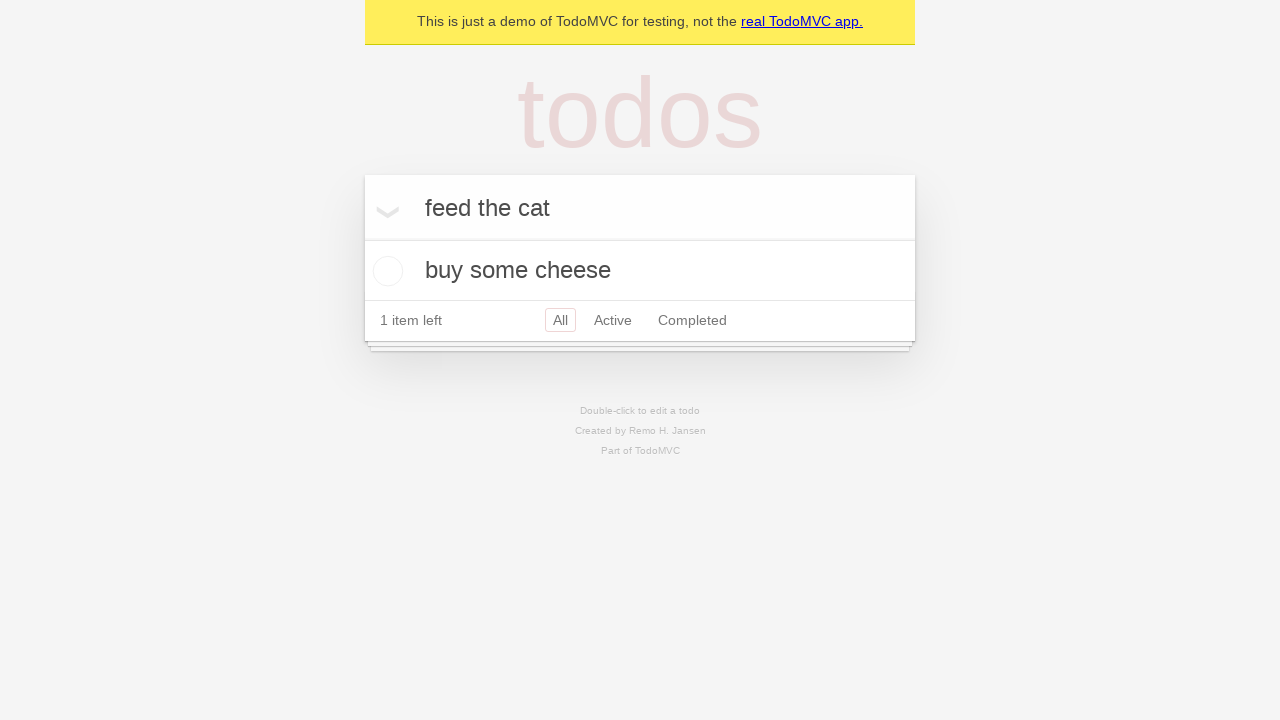

Pressed Enter to create second todo item on internal:attr=[placeholder="What needs to be done?"i]
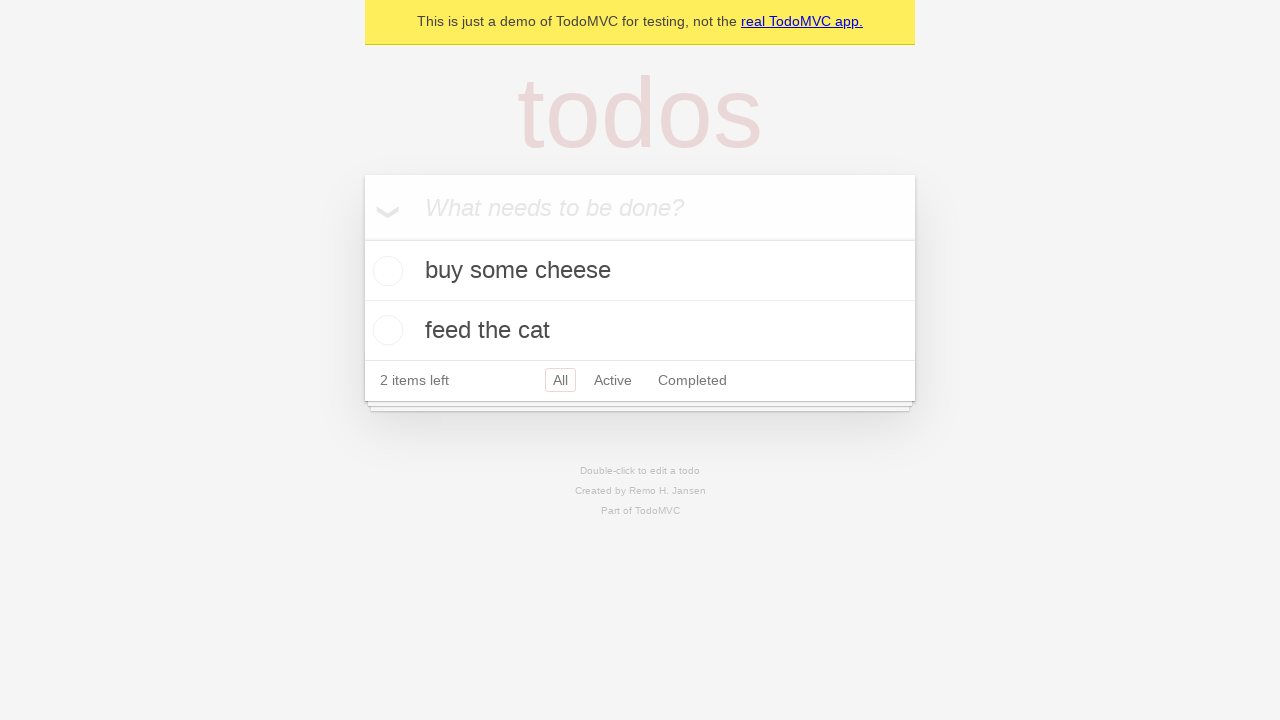

Checked checkbox on first todo item to mark it complete at (385, 271) on internal:testid=[data-testid="todo-item"s] >> nth=0 >> internal:role=checkbox
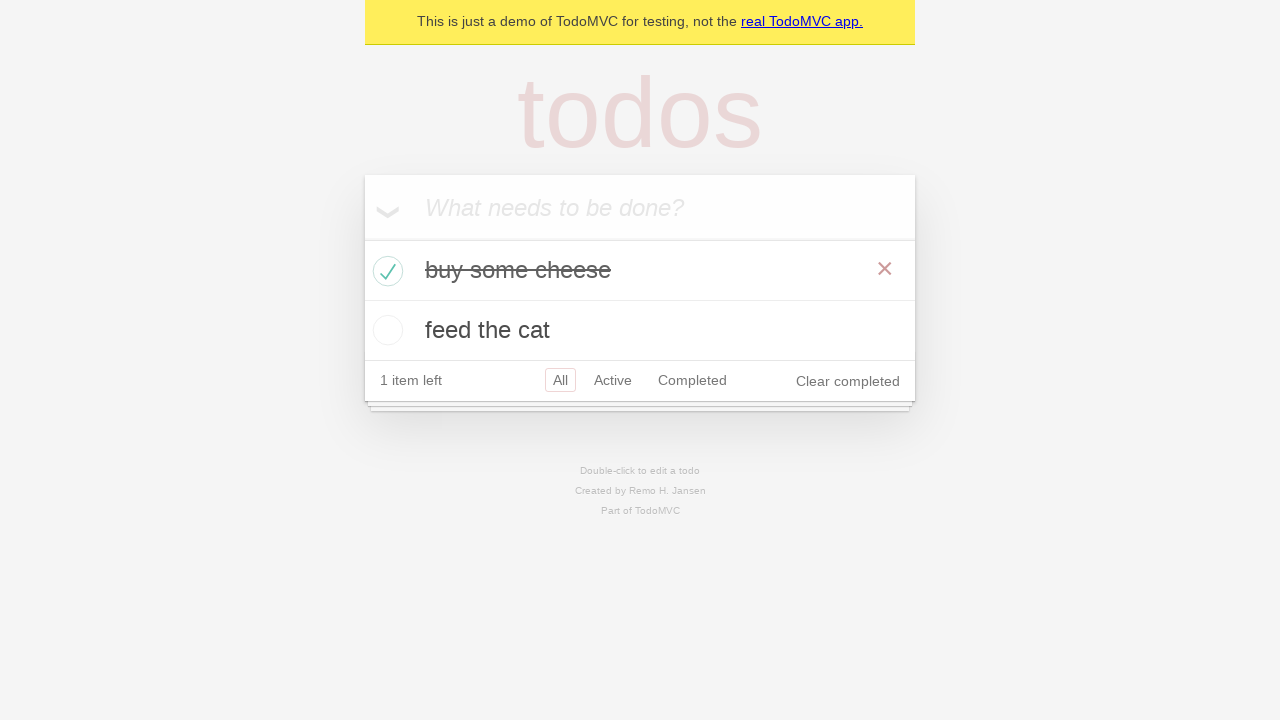

Unchecked checkbox on first todo item to mark it incomplete at (385, 271) on internal:testid=[data-testid="todo-item"s] >> nth=0 >> internal:role=checkbox
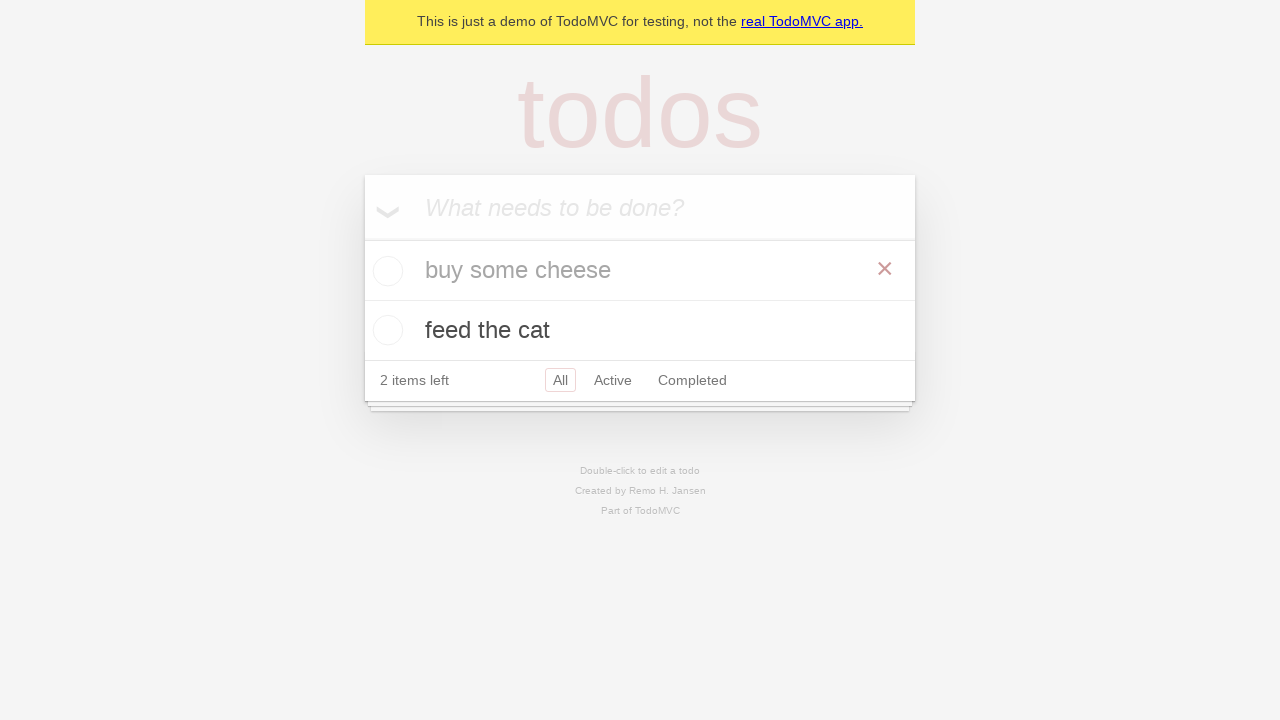

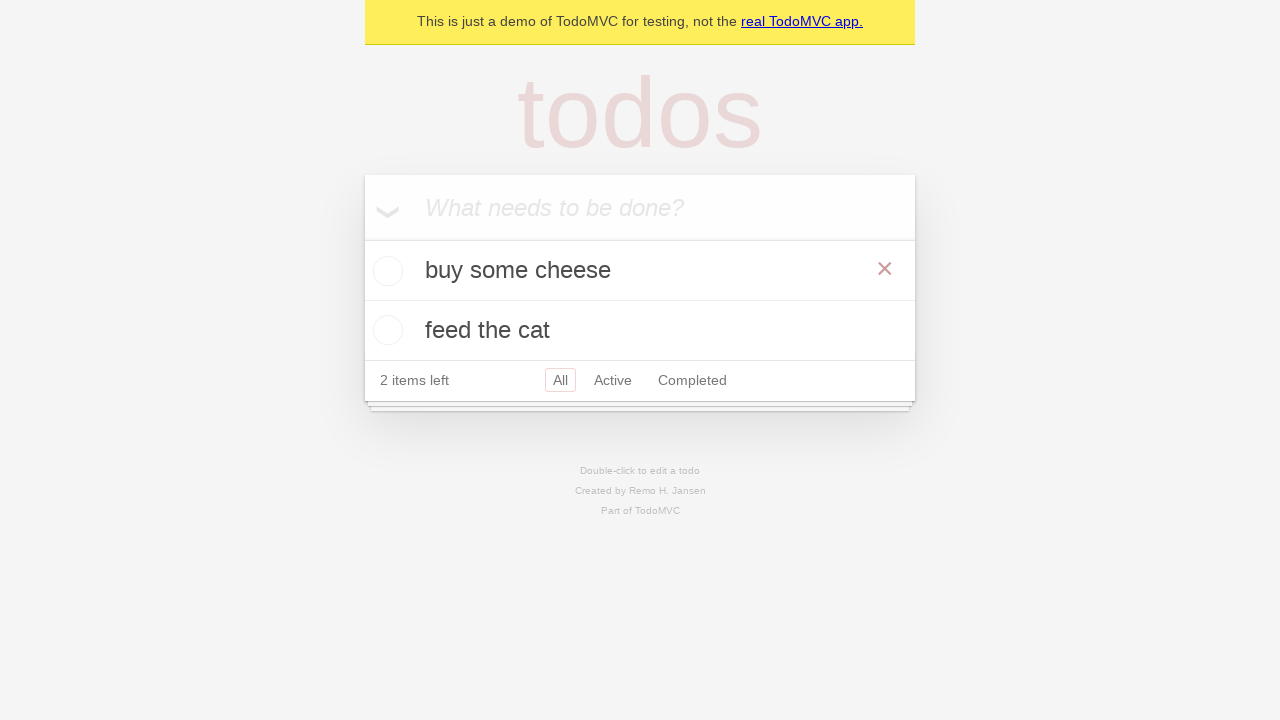